Tests staying on the current page by clicking a button and dismissing the confirmation alert, then verifying the confirmation message is displayed

Starting URL: https://kristinek.github.io/site/examples/alerts_popups

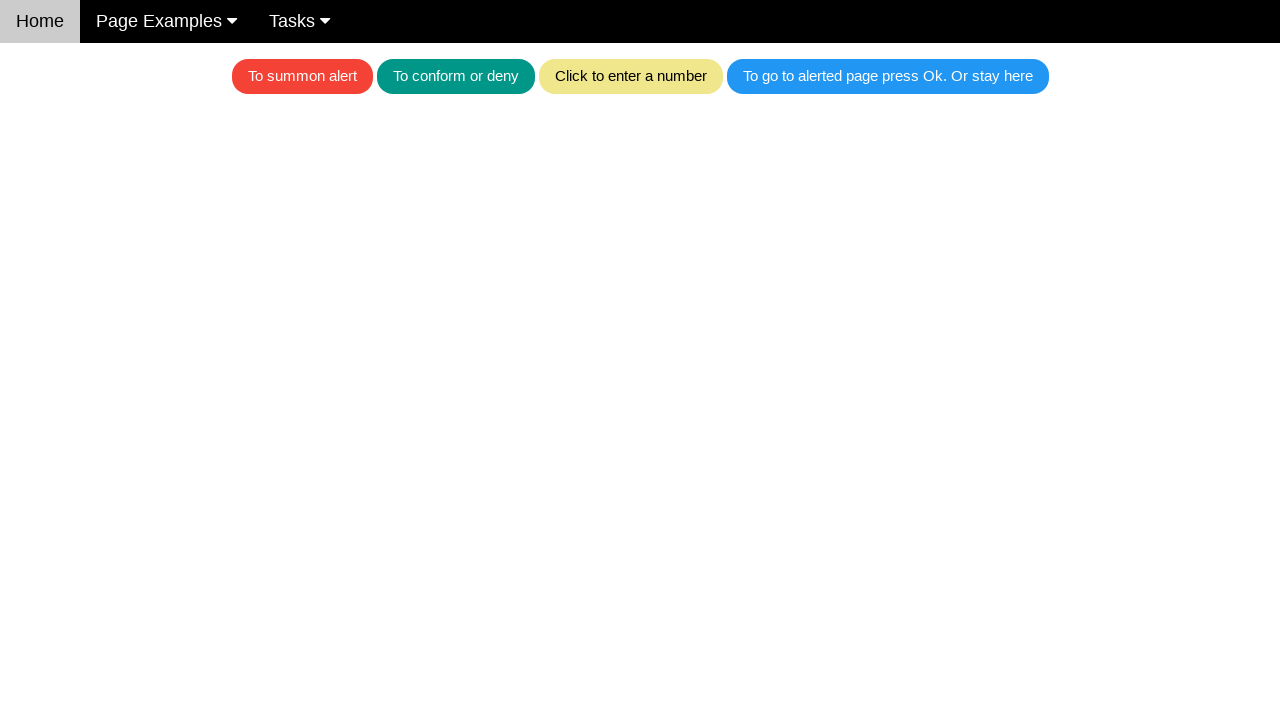

Set up dialog handler to dismiss alerts
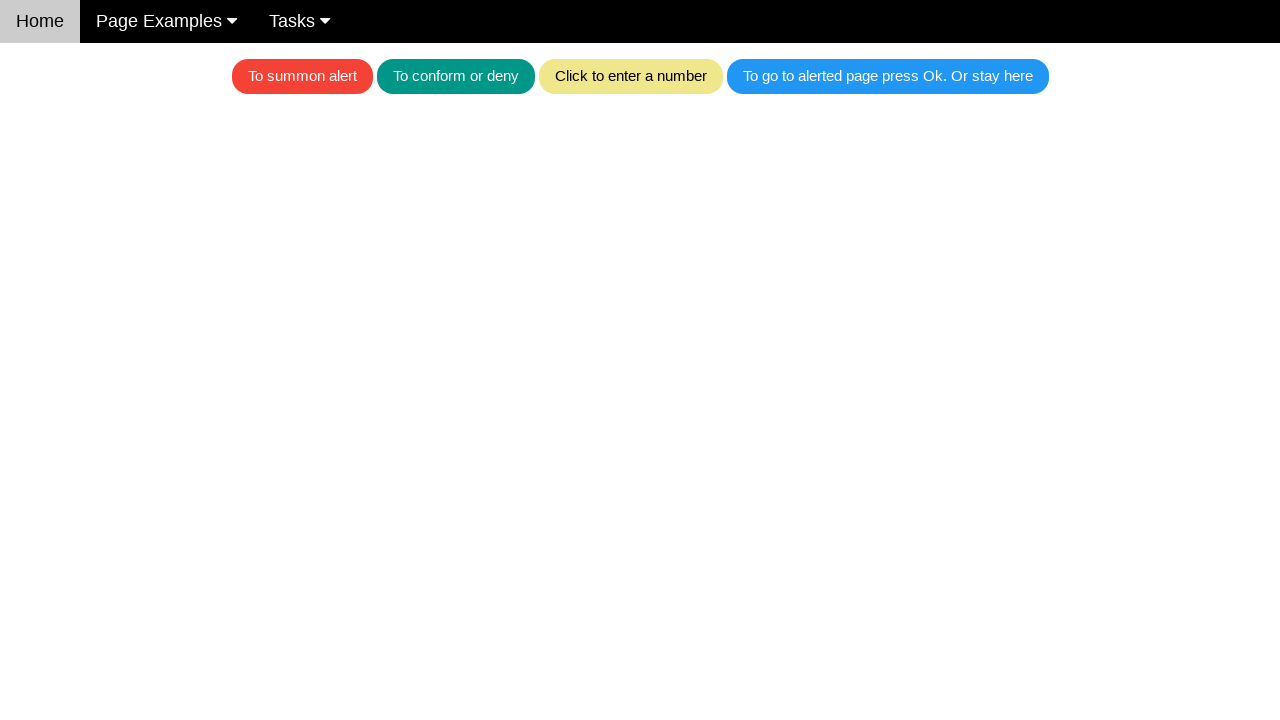

Clicked the button to trigger confirmation alert at (888, 76) on .w3-blue
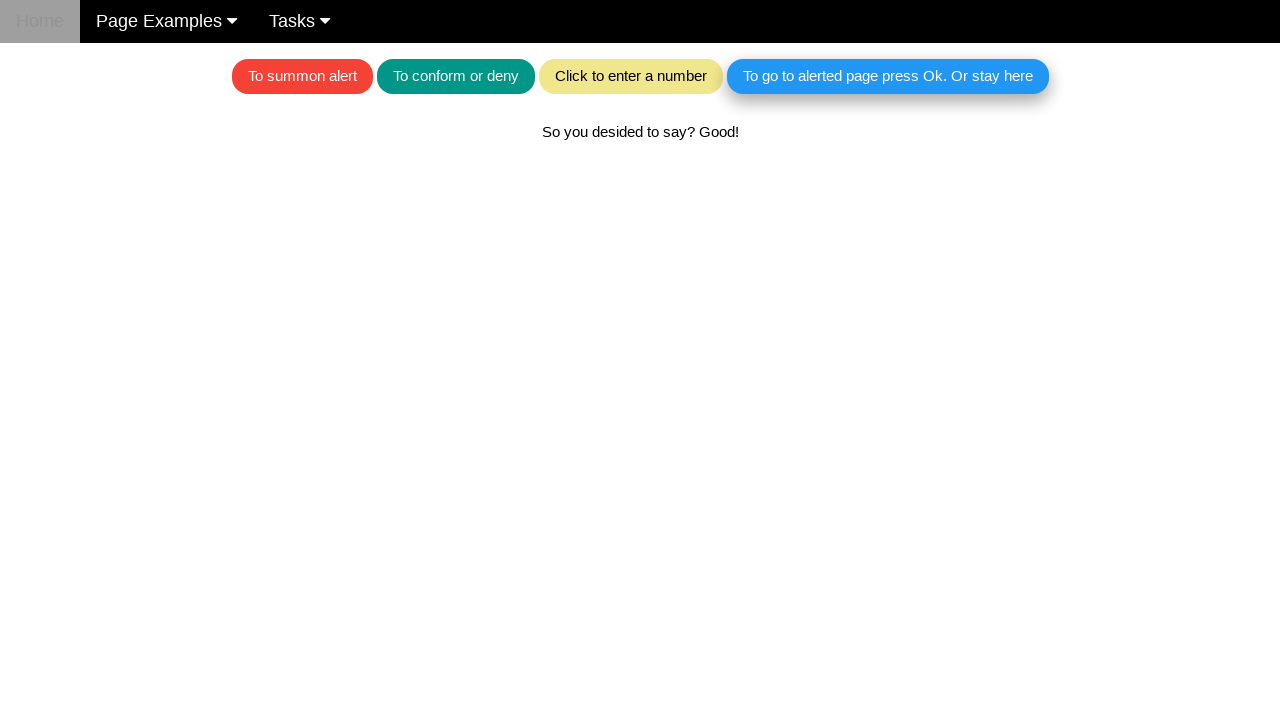

Confirmation message displayed after dismissing alert
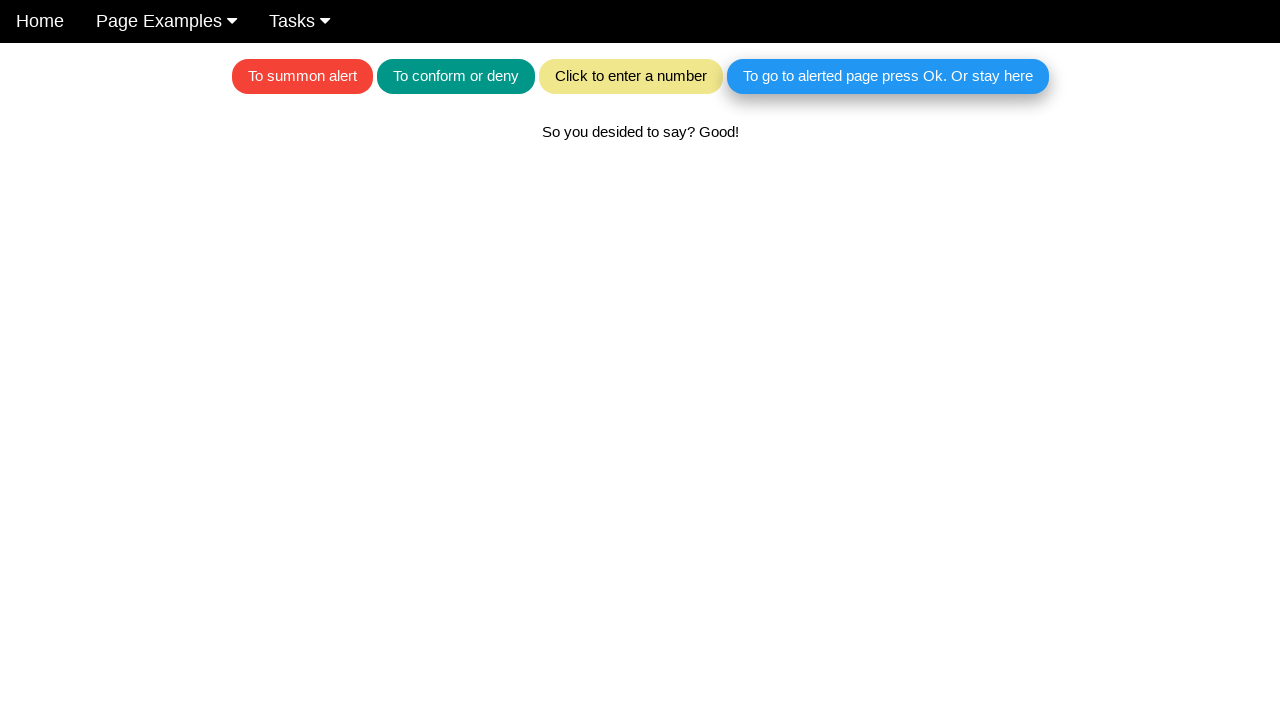

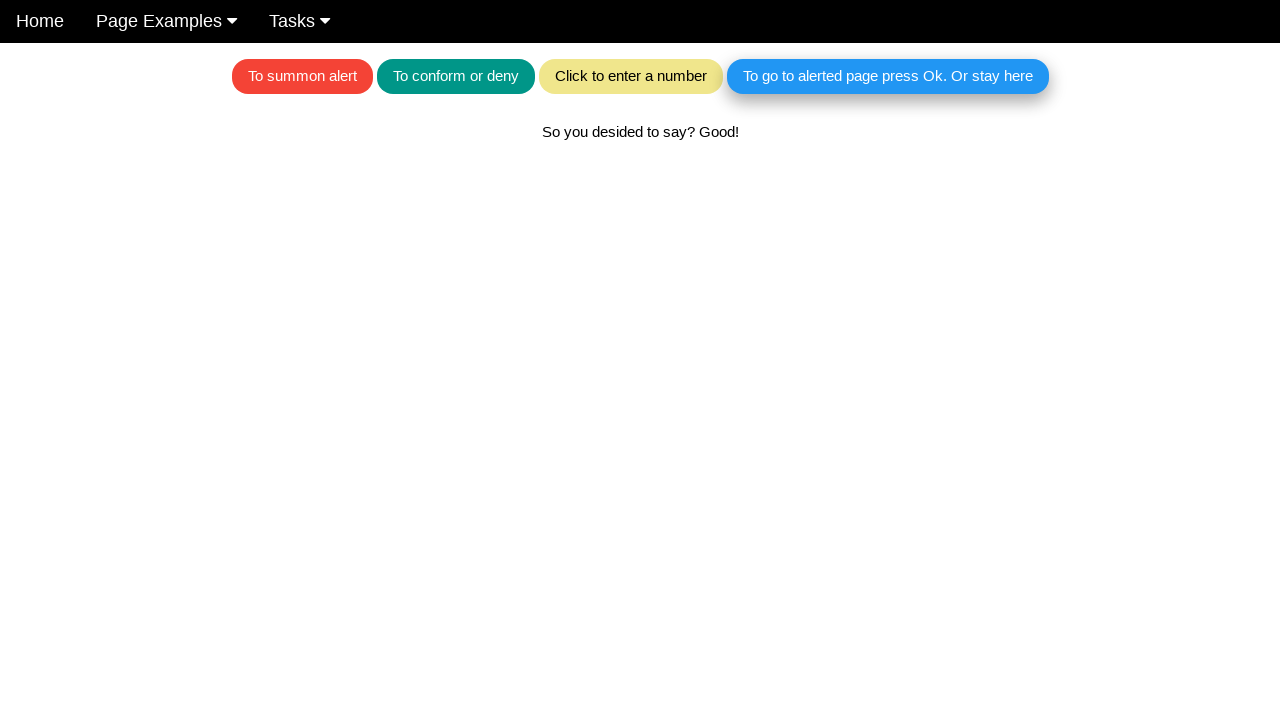